Tests window handling by clicking a link that opens a new window, extracting an email address from the new window, and using it to fill a username field in the original window

Starting URL: https://rahulshettyacademy.com/loginpagePractise/

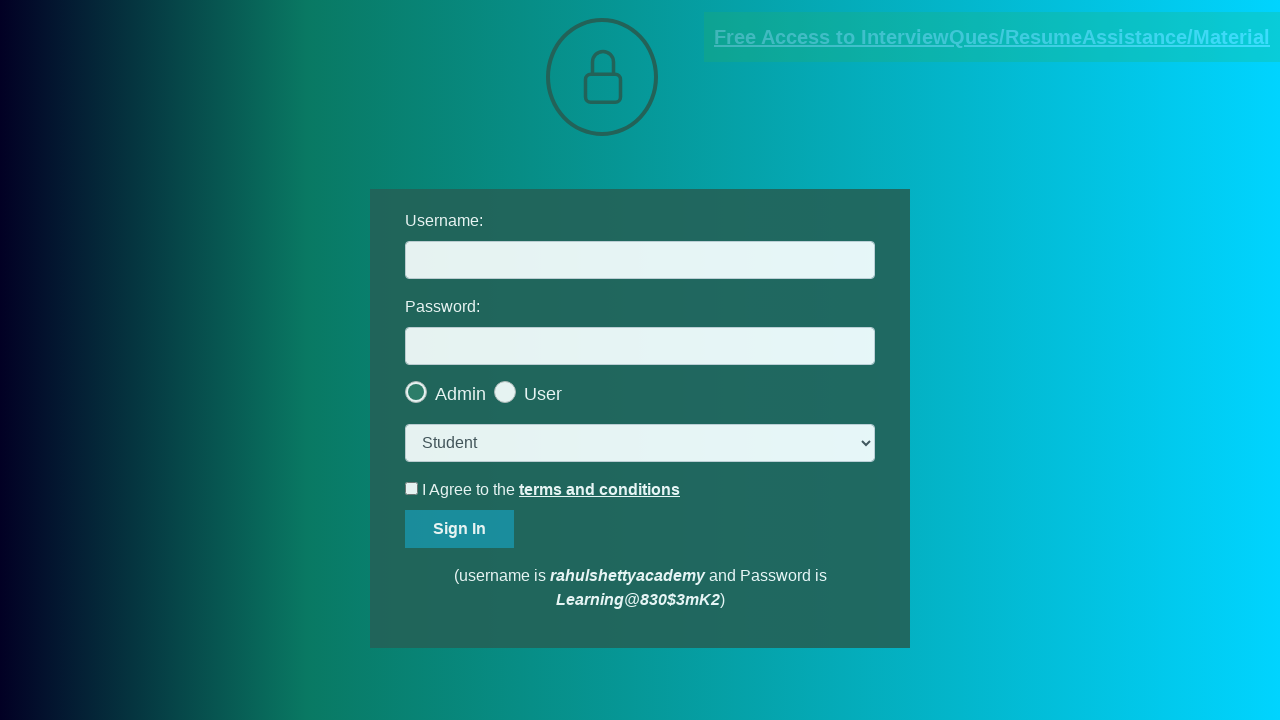

Clicked blinking text link to open new window at (992, 37) on .blinkingText
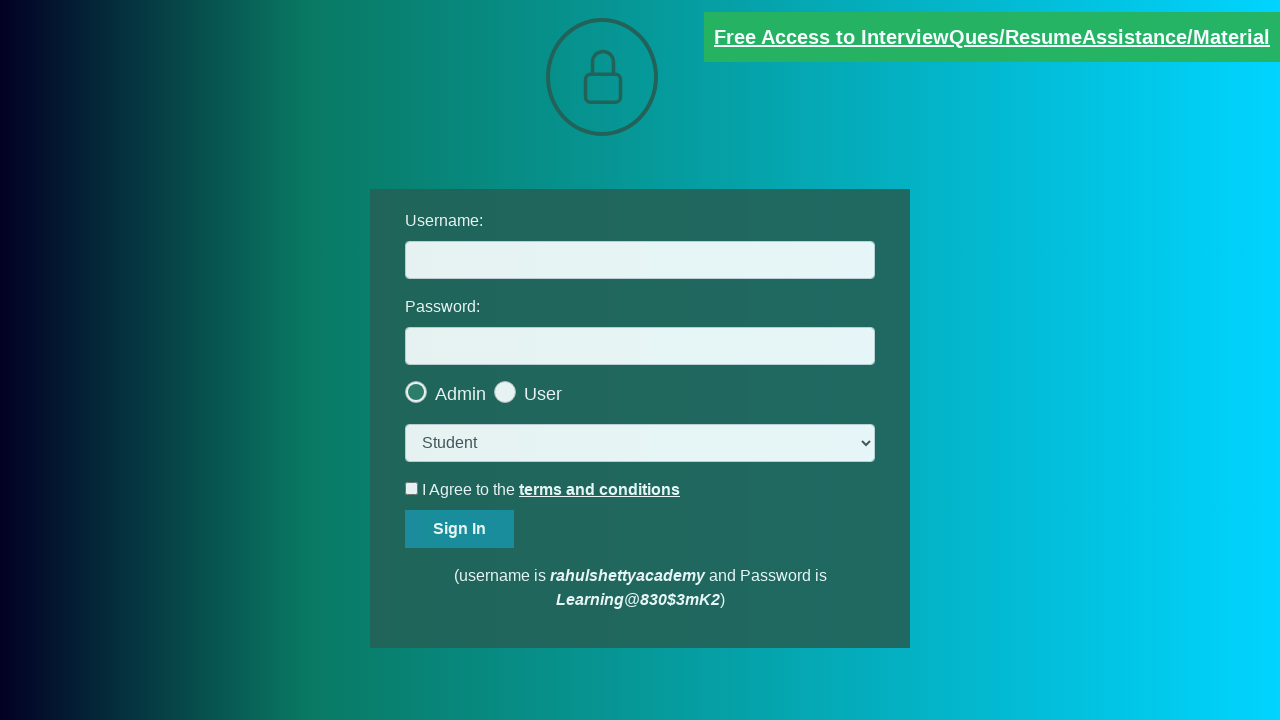

New window opened and captured
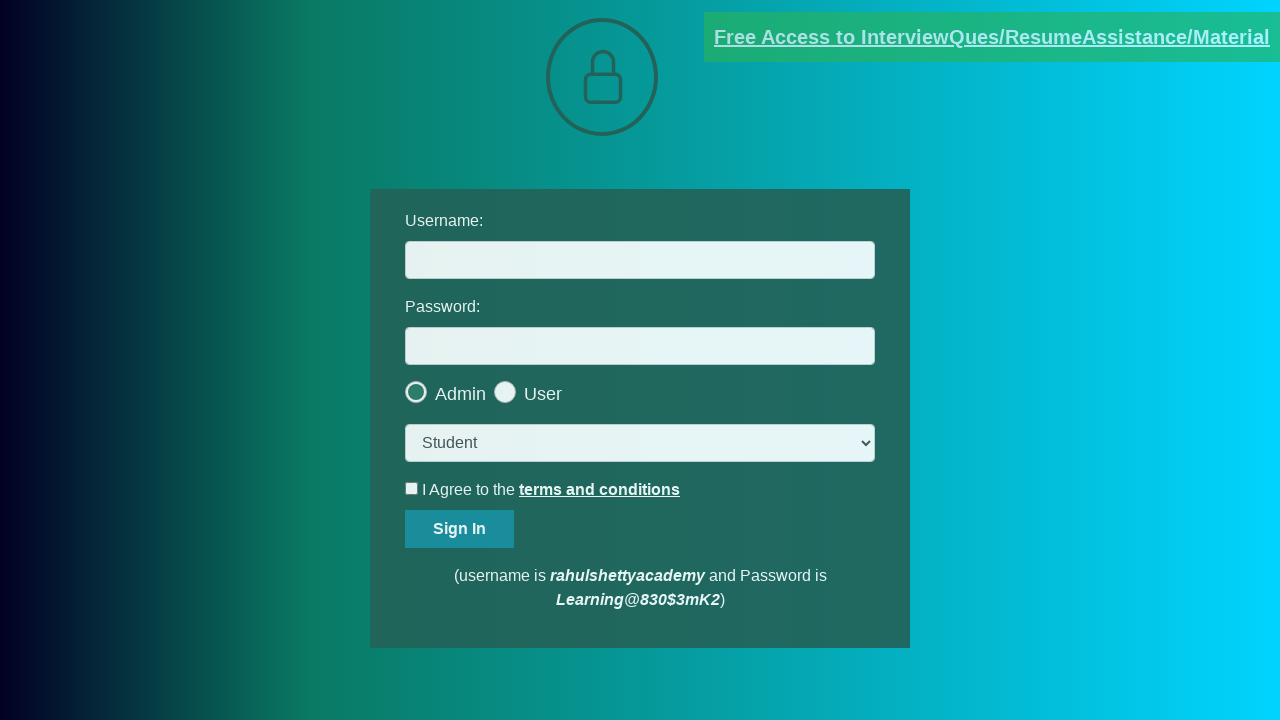

Extracted text content from new window containing email
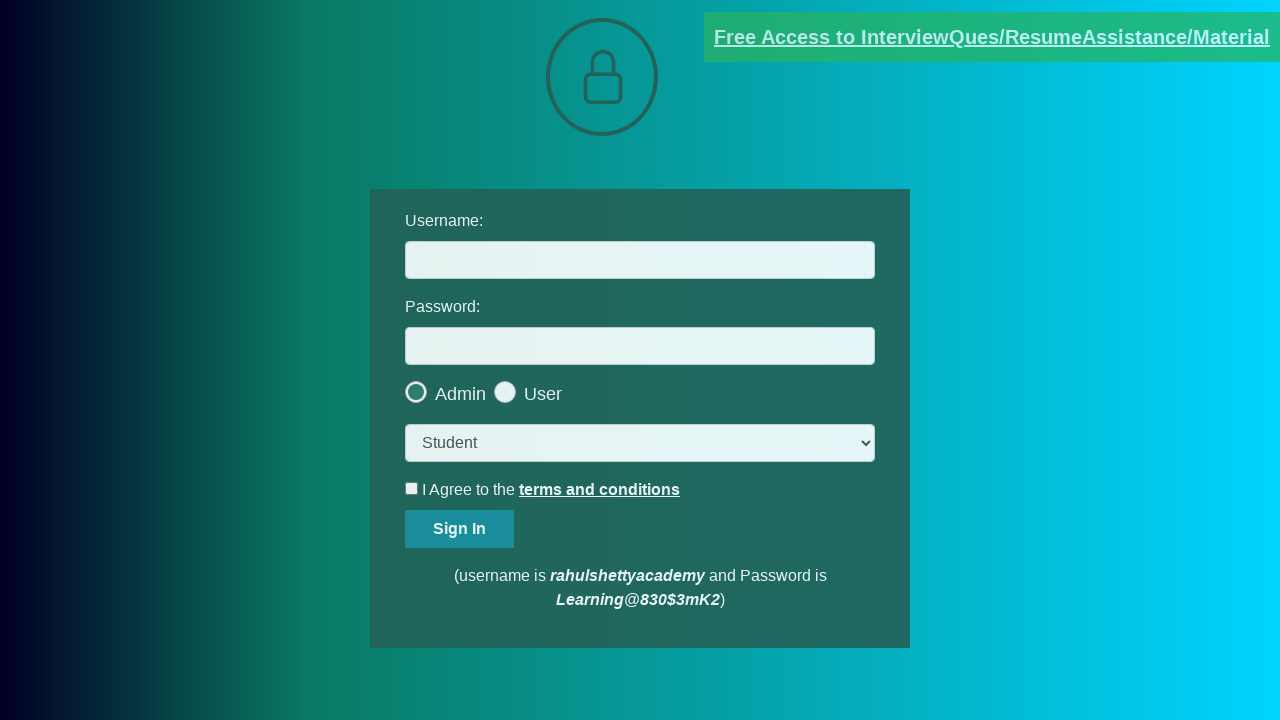

Extracted email address from text: mentor@rahulshettyacademy.com
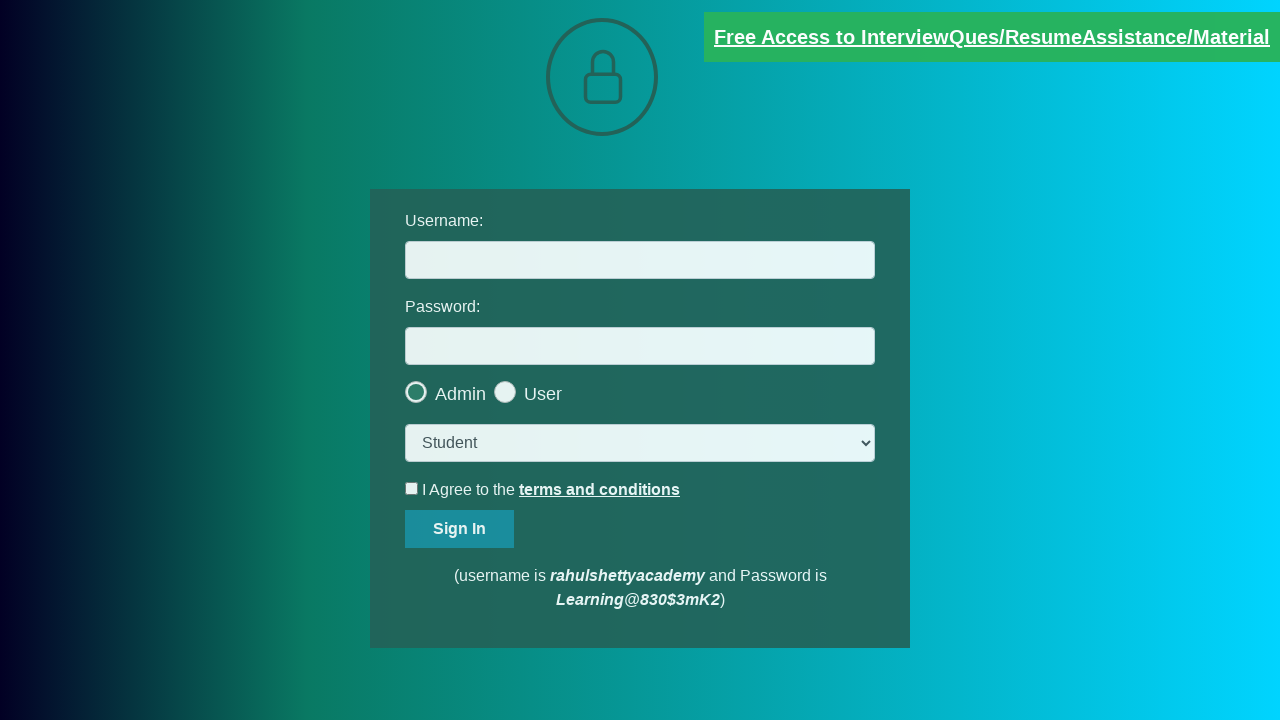

Closed new window
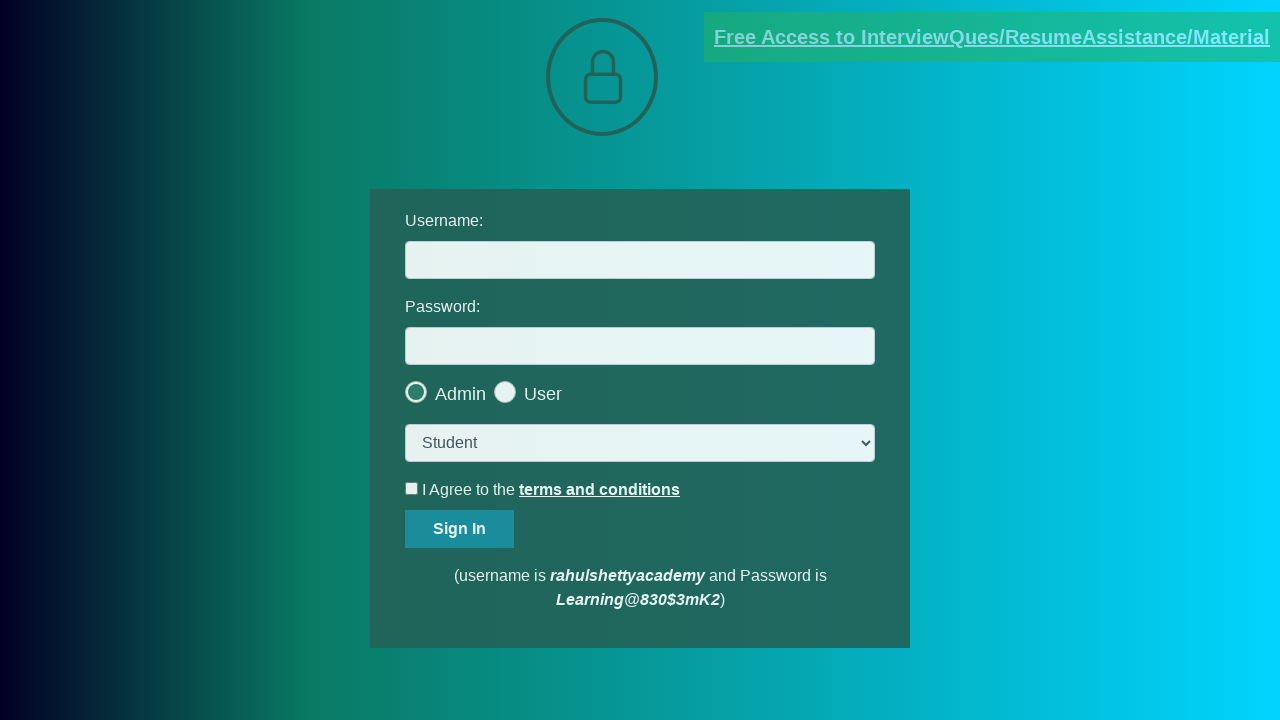

Filled username field with extracted email: mentor@rahulshettyacademy.com on #username
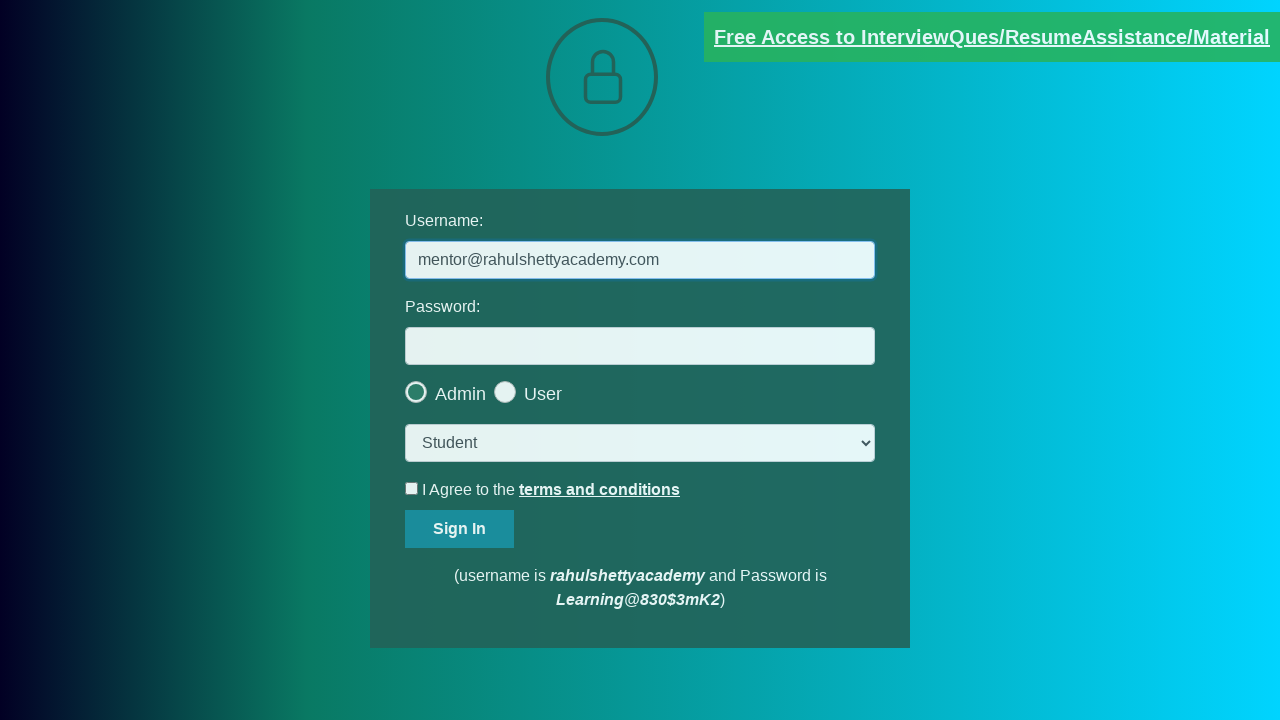

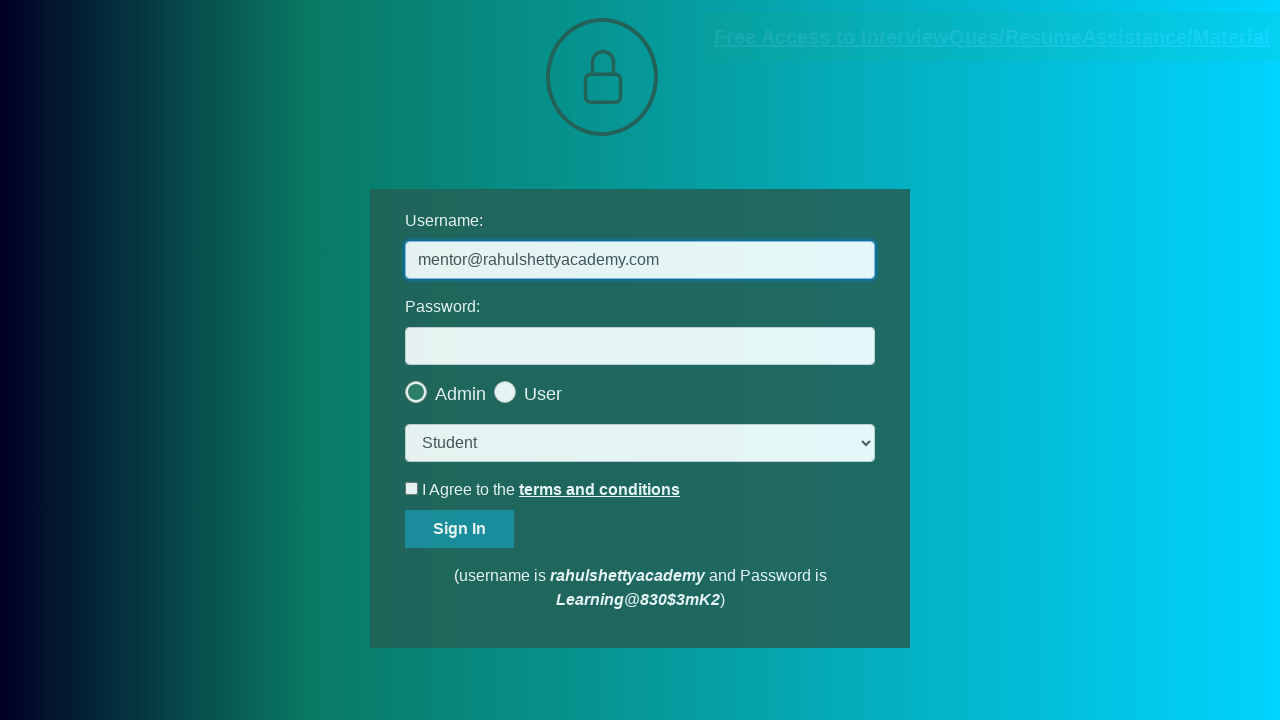